Tests alert handling functionality by entering a name, triggering different types of alerts (simple alert and confirmation dialog), and accepting/dismissing them

Starting URL: https://rahulshettyacademy.com/AutomationPractice/

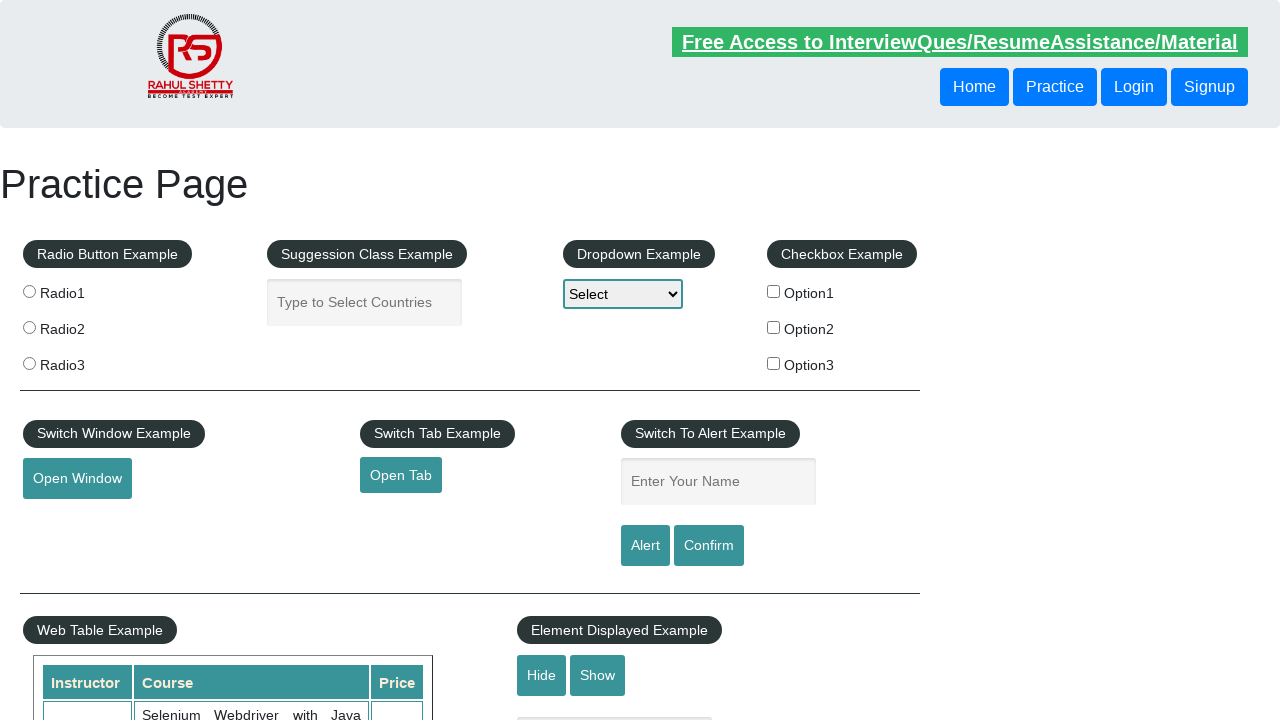

Filled name input field with 'Rahul' on [name='enter-name']
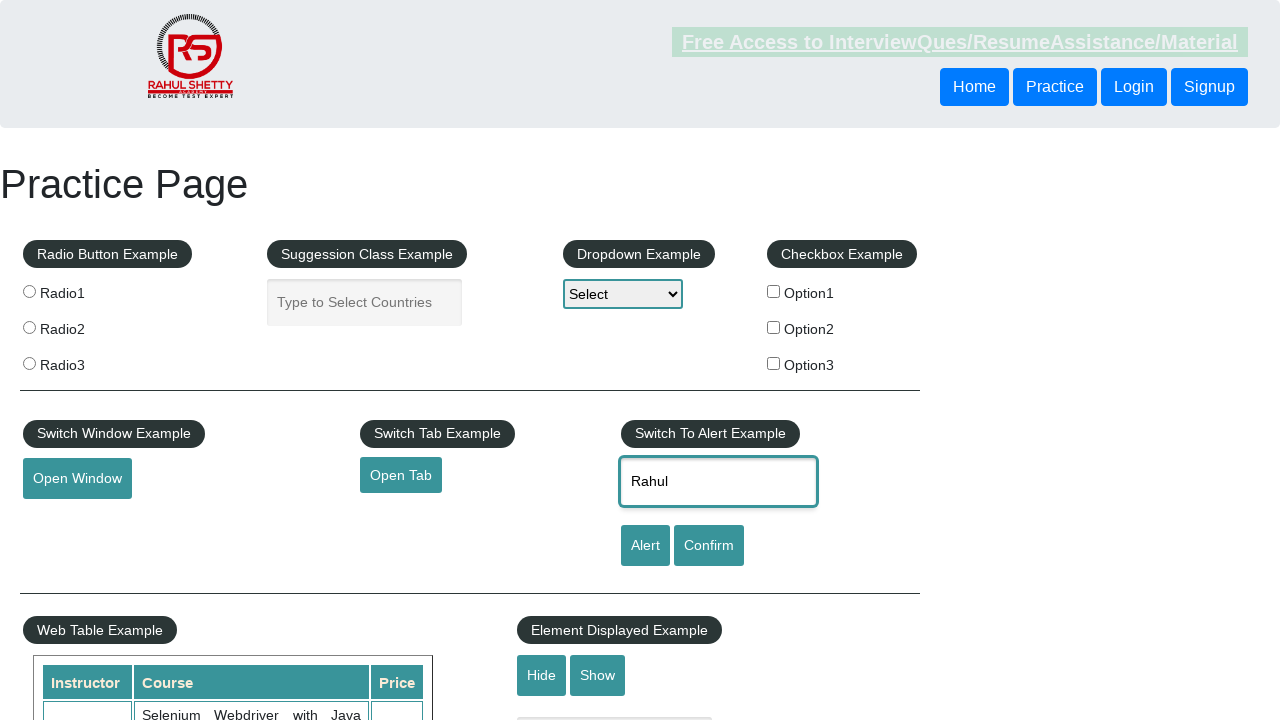

Registered dialog handler to accept alerts
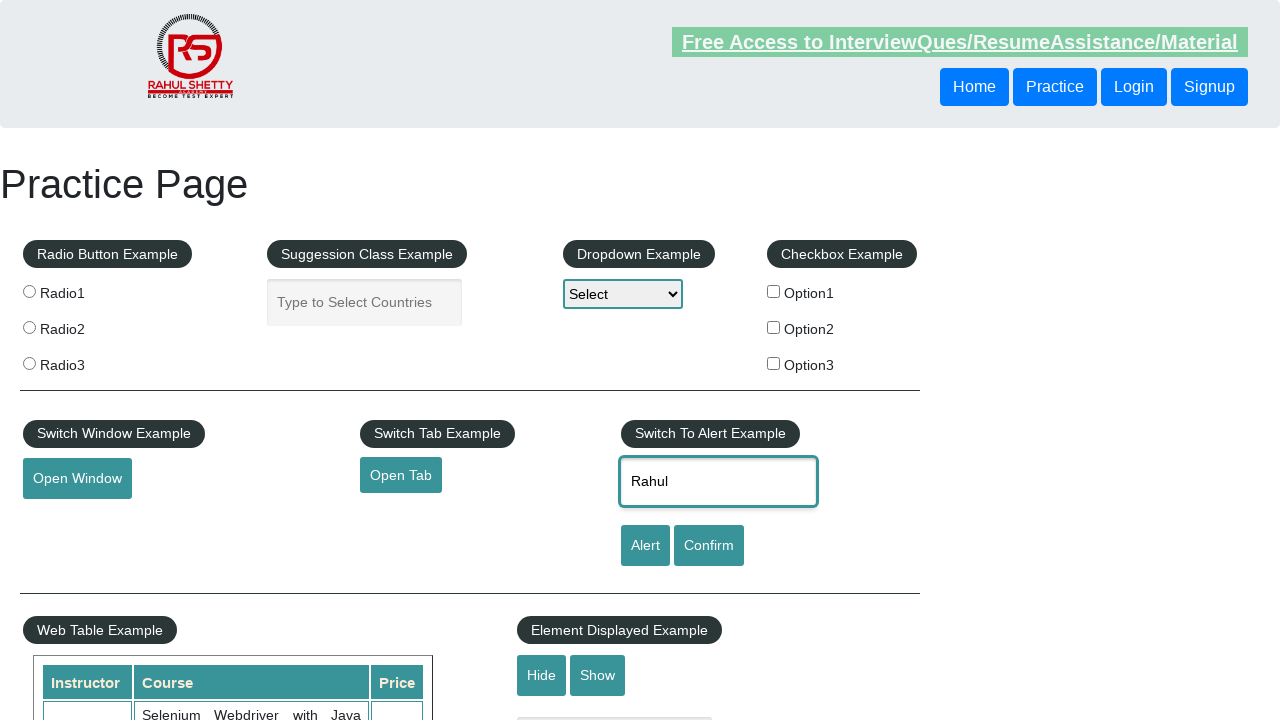

Clicked alert button and accepted the alert dialog at (645, 546) on #alertbtn
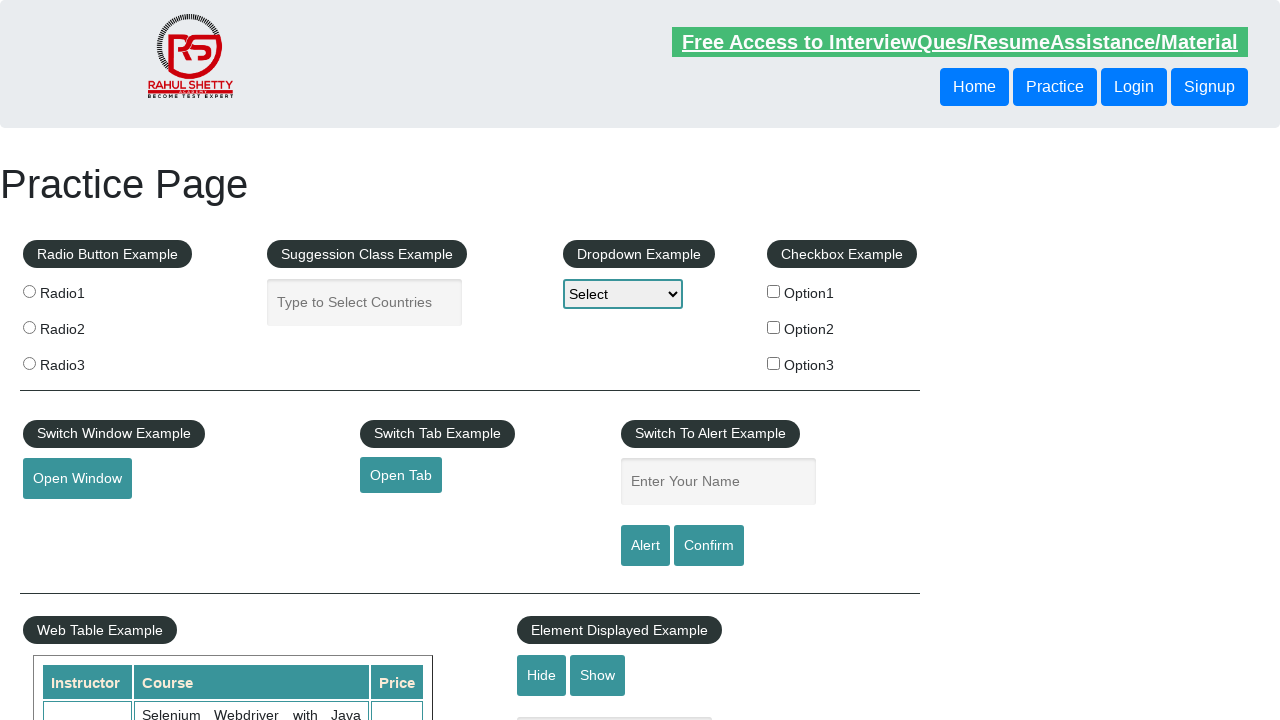

Registered dialog handler to dismiss confirmation dialogs
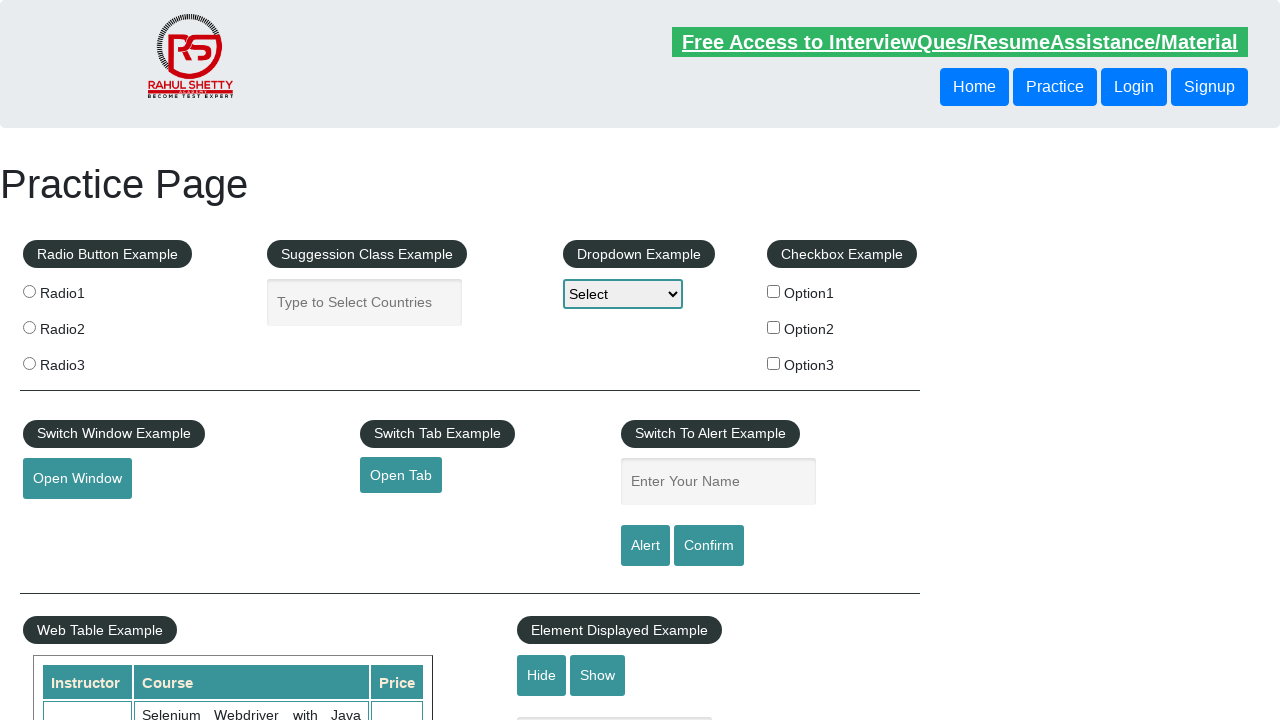

Clicked confirm button and dismissed the confirmation dialog at (709, 546) on xpath=//input[@id='confirmbtn']
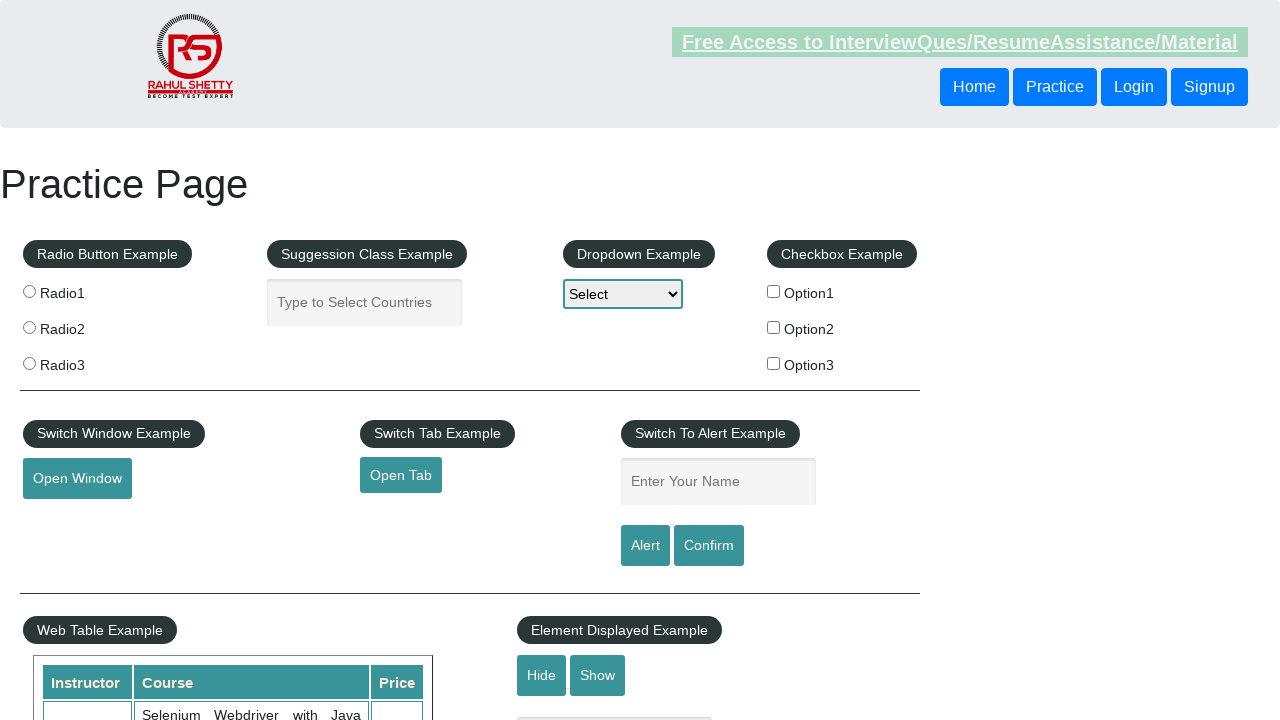

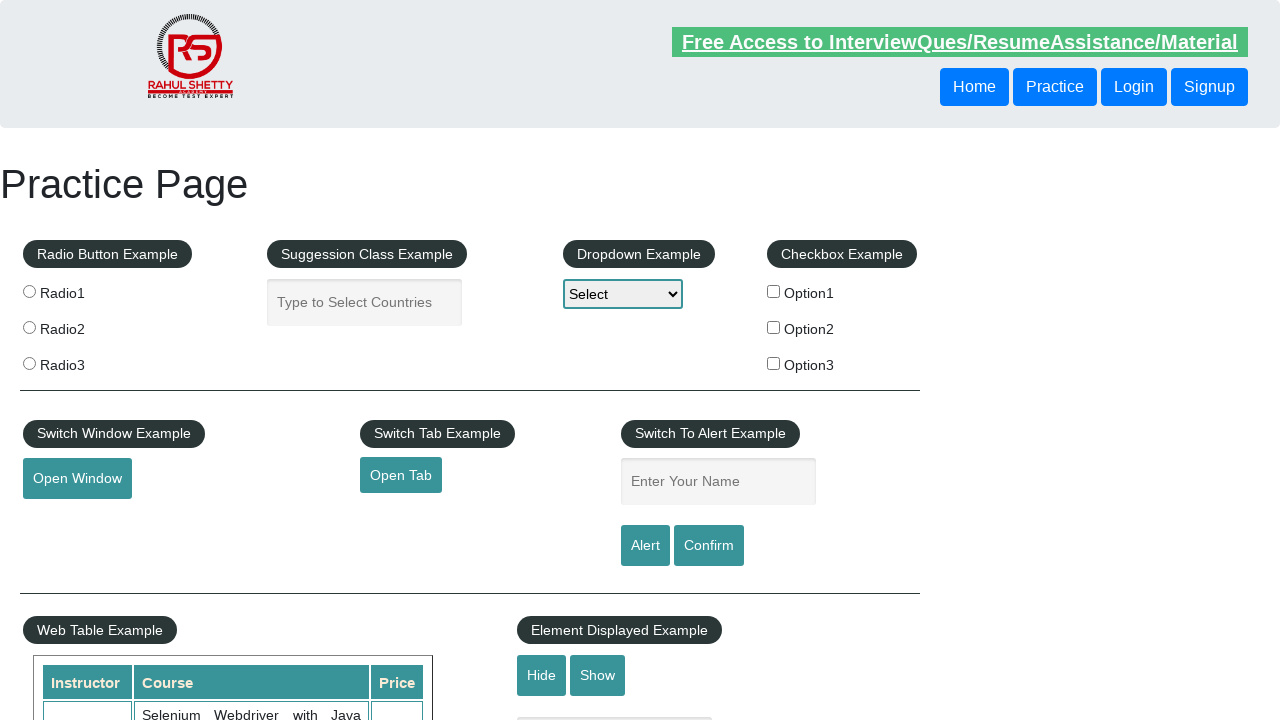